Opens the Flipkart homepage and verifies the page title

Starting URL: https://www.flipkart.com/#

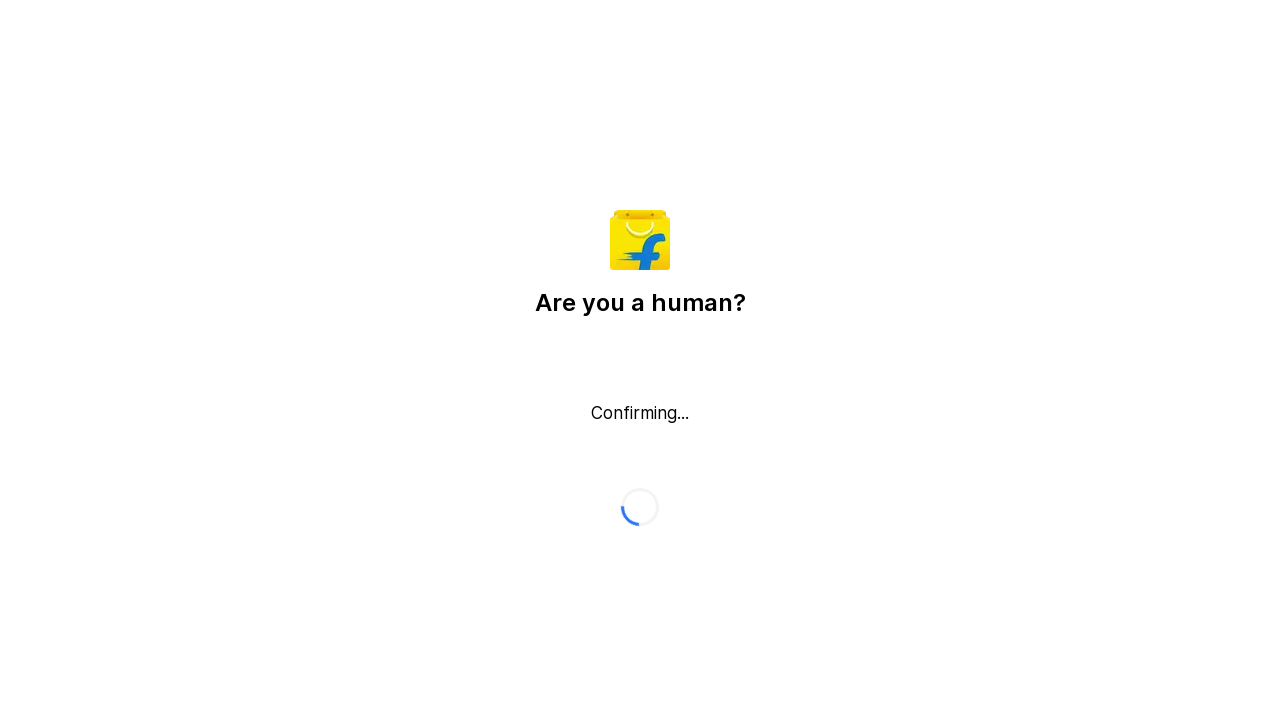

Waited for page to reach domcontentloaded state
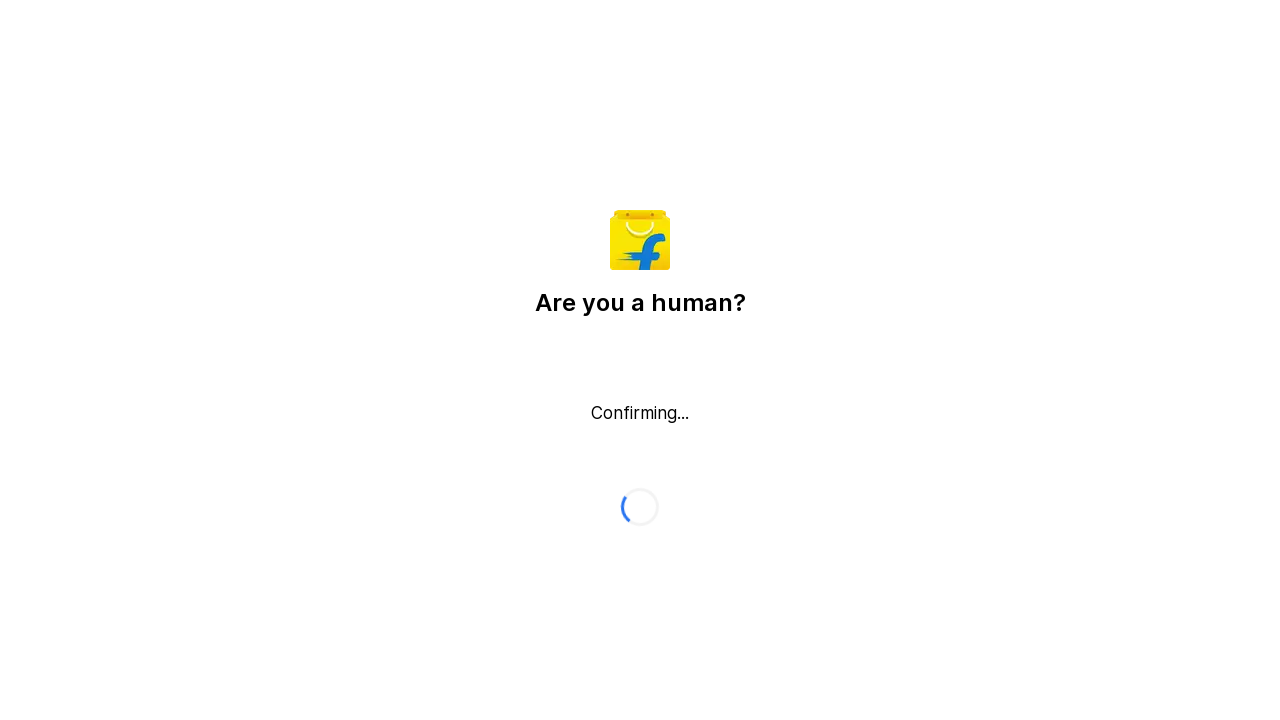

Retrieved page title
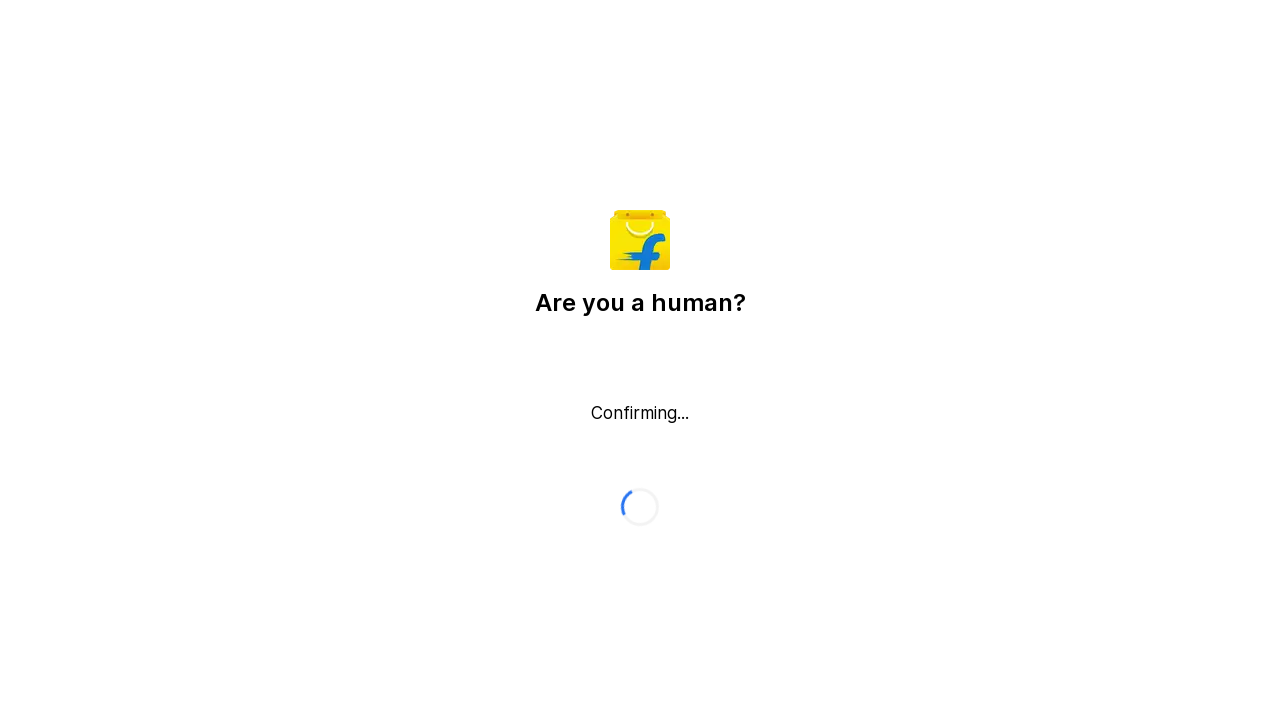

Verified that page title exists
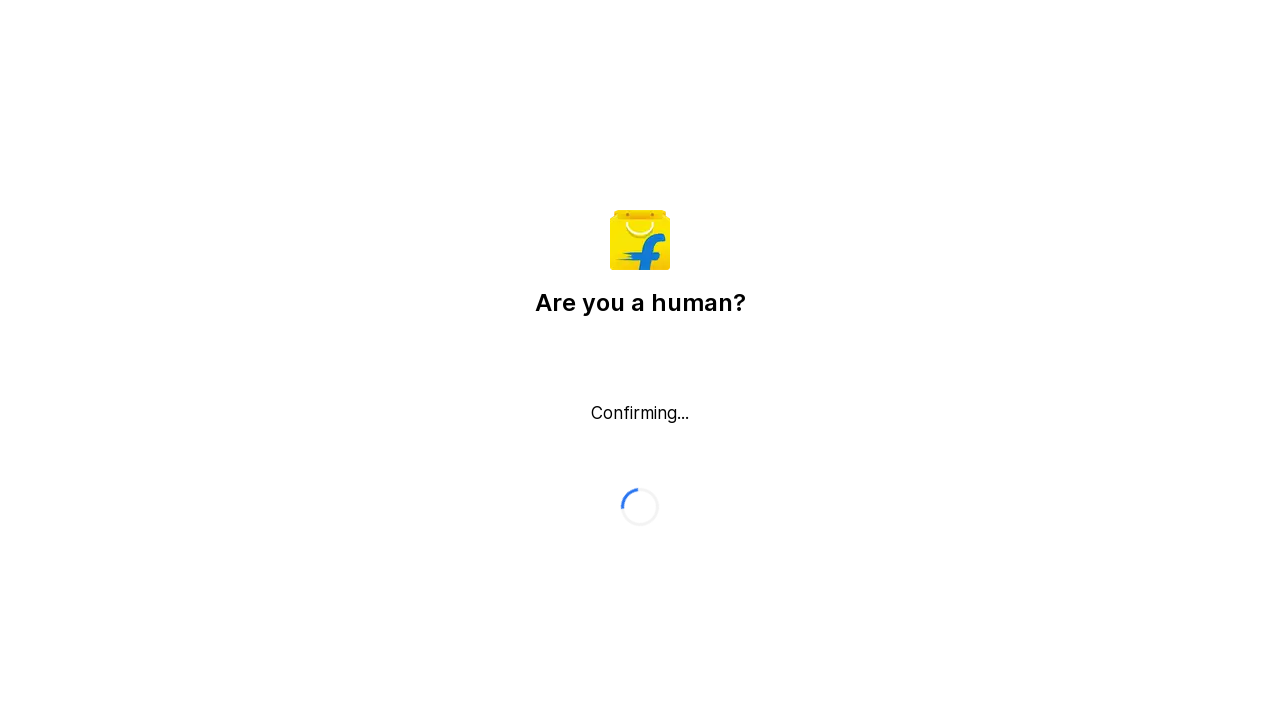

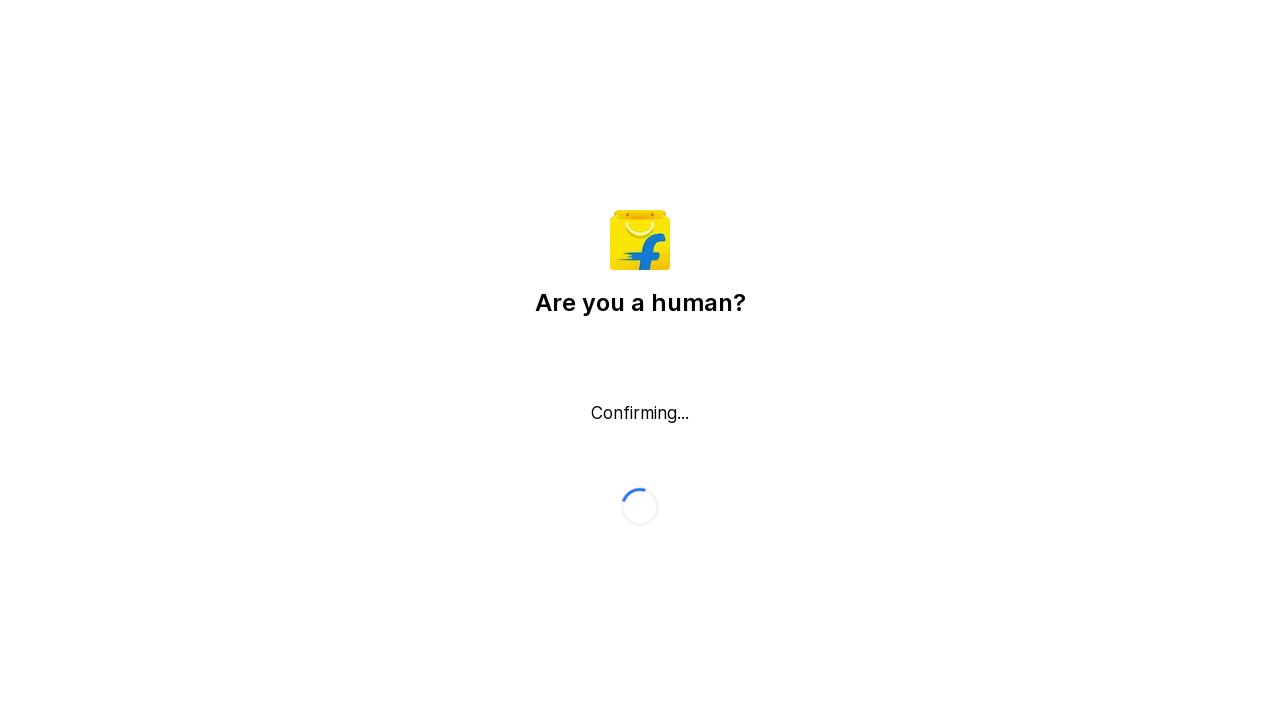